Tests search functionality on Bluestone jewelry website by entering "Rings" in the search box, submitting the search, and verifying that product results with prices are displayed.

Starting URL: https://www.bluestone.com

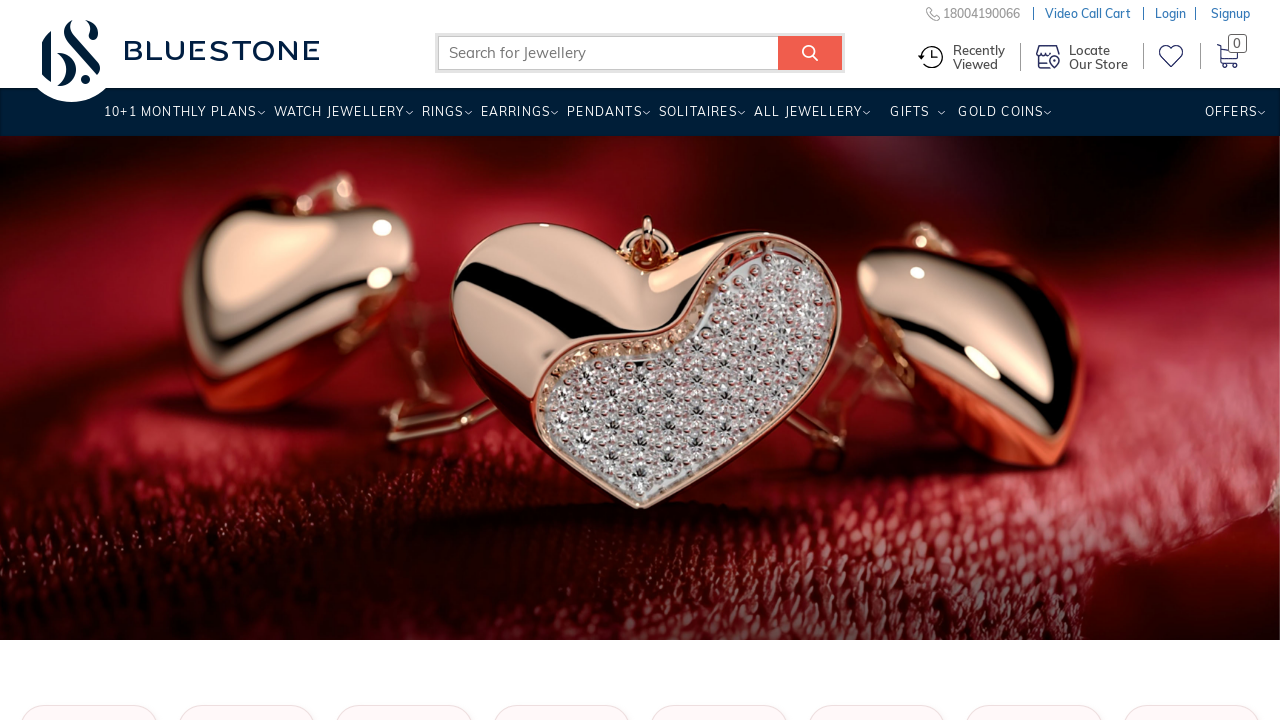

Filled search box with 'Rings' on input#search_query_top_elastic_search
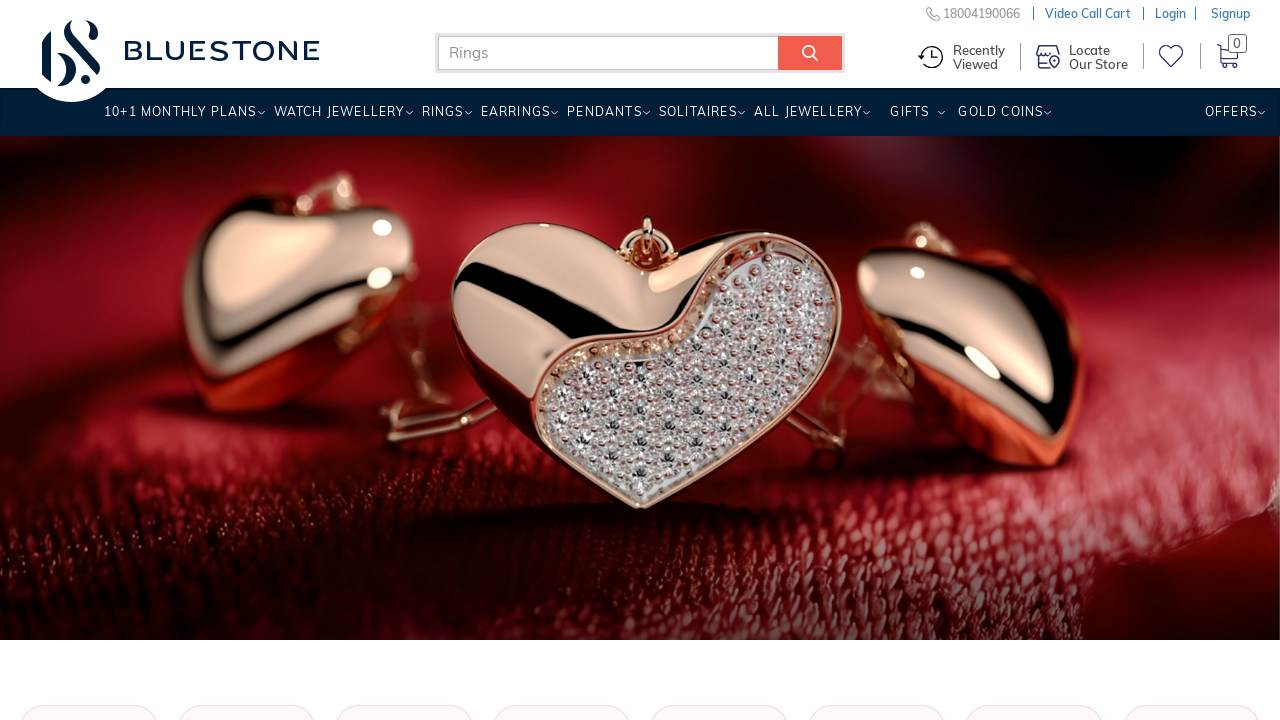

Clicked search submit button at (810, 53) on input[name='submit_search']
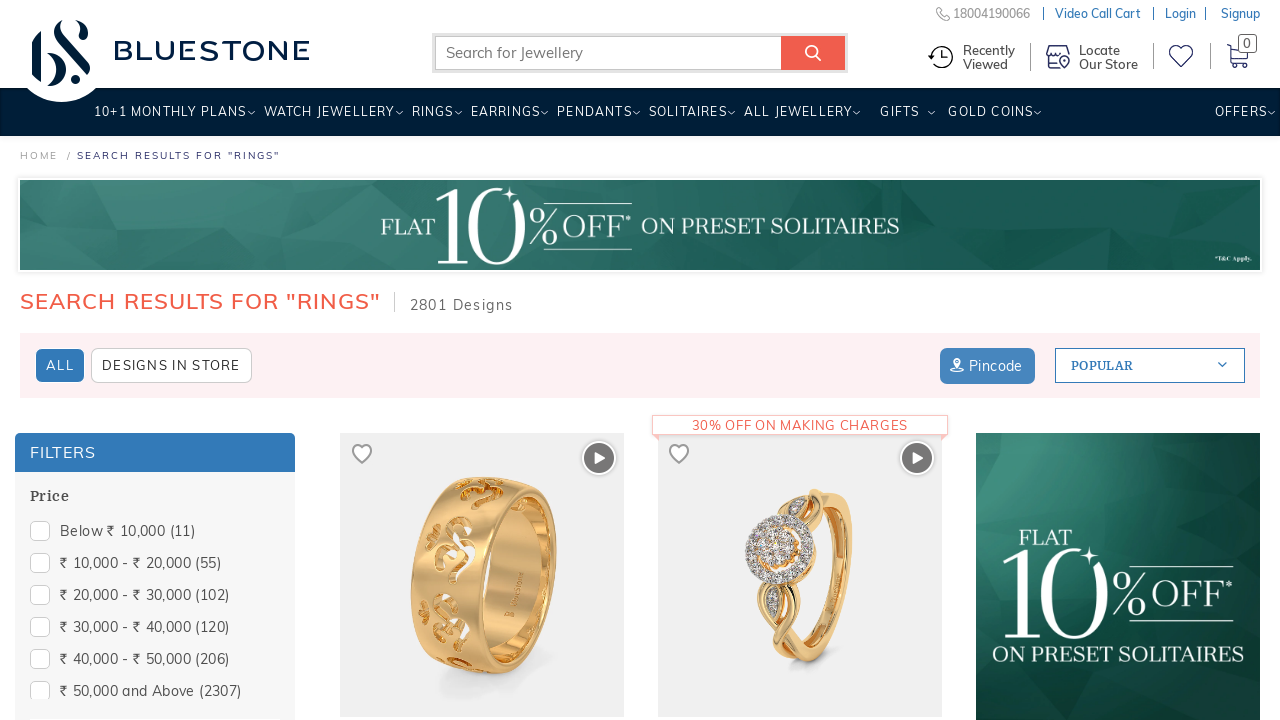

Search results with prices loaded successfully
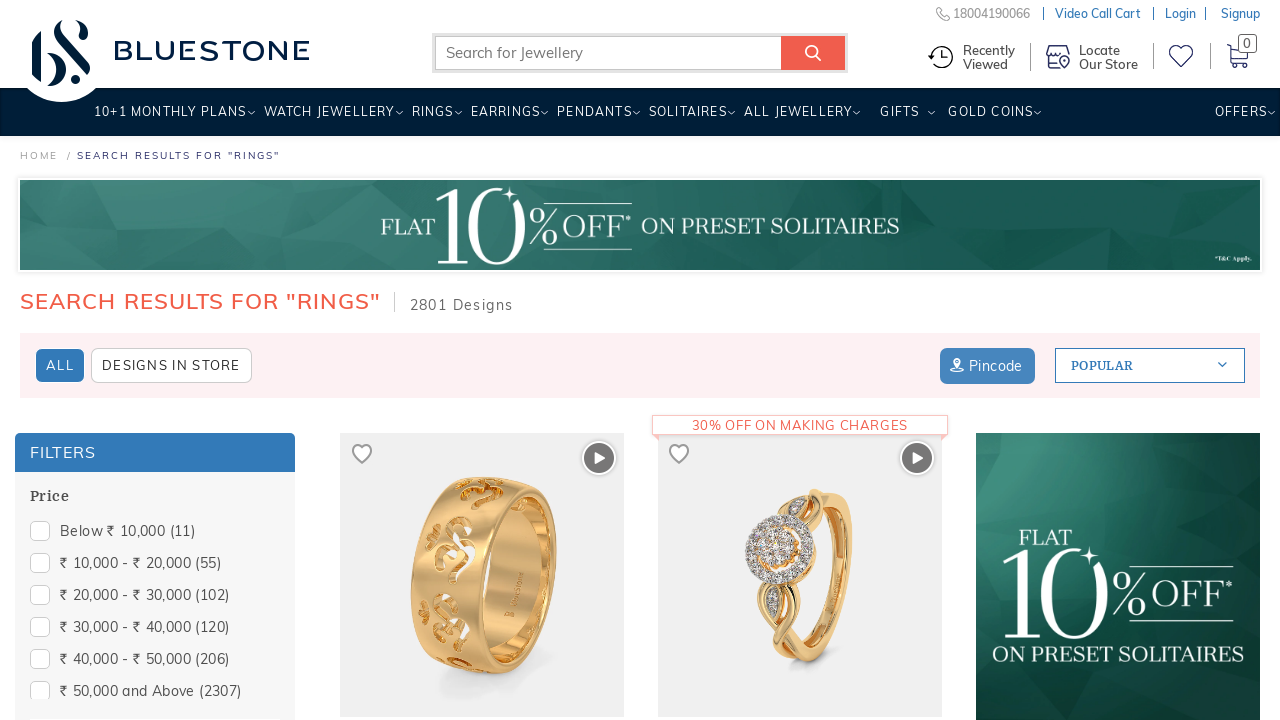

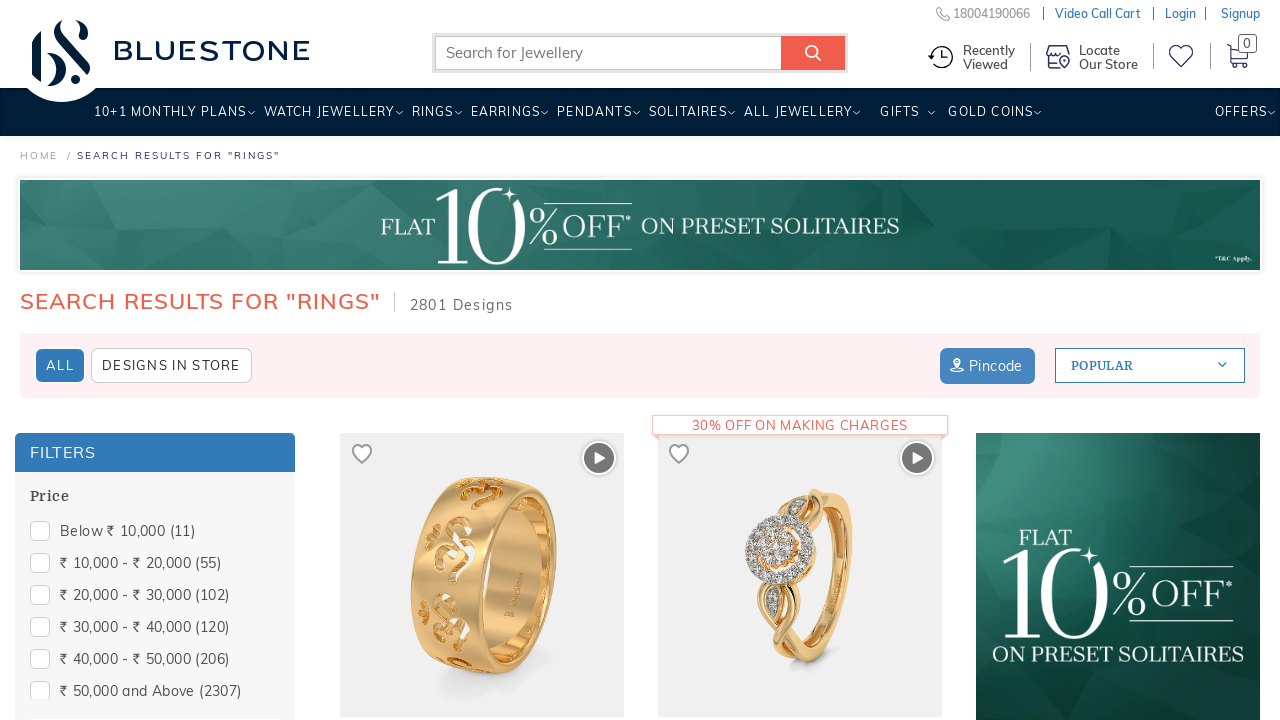